Creates todos, edits an item with empty string, and verifies the item is removed

Starting URL: https://demo.playwright.dev/todomvc

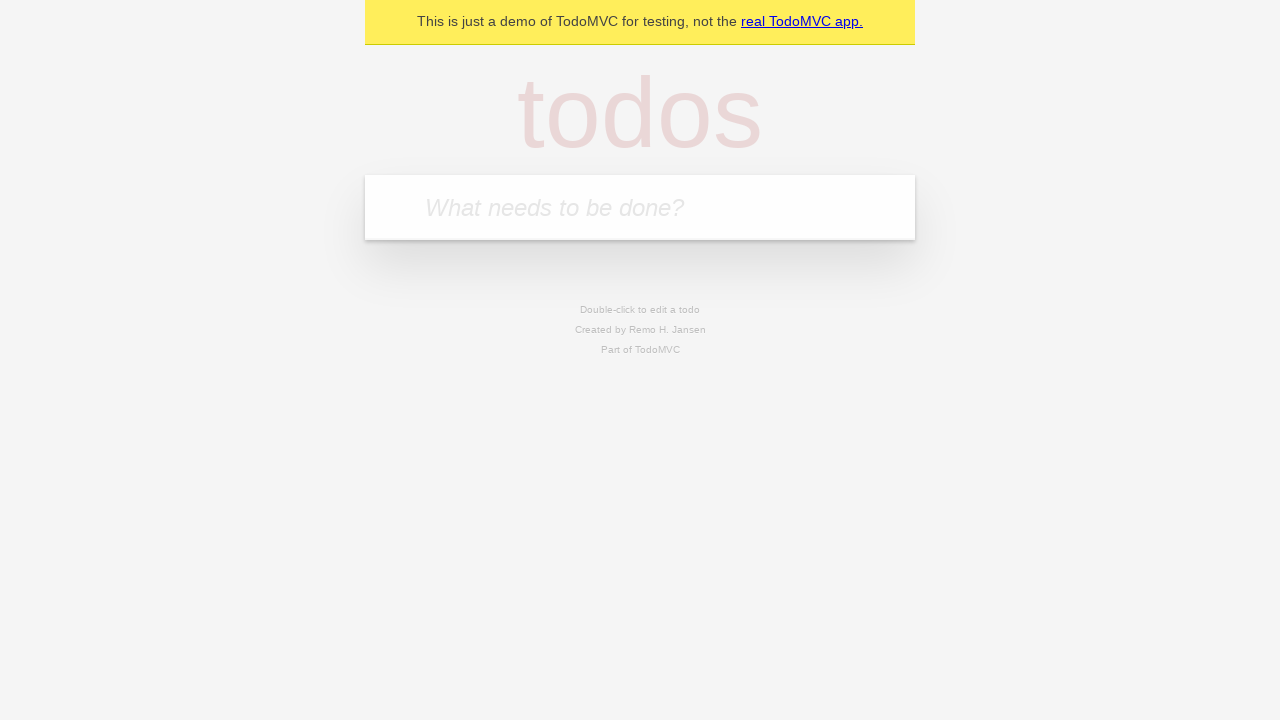

Filled first todo input with 'buy some cheese' on .new-todo
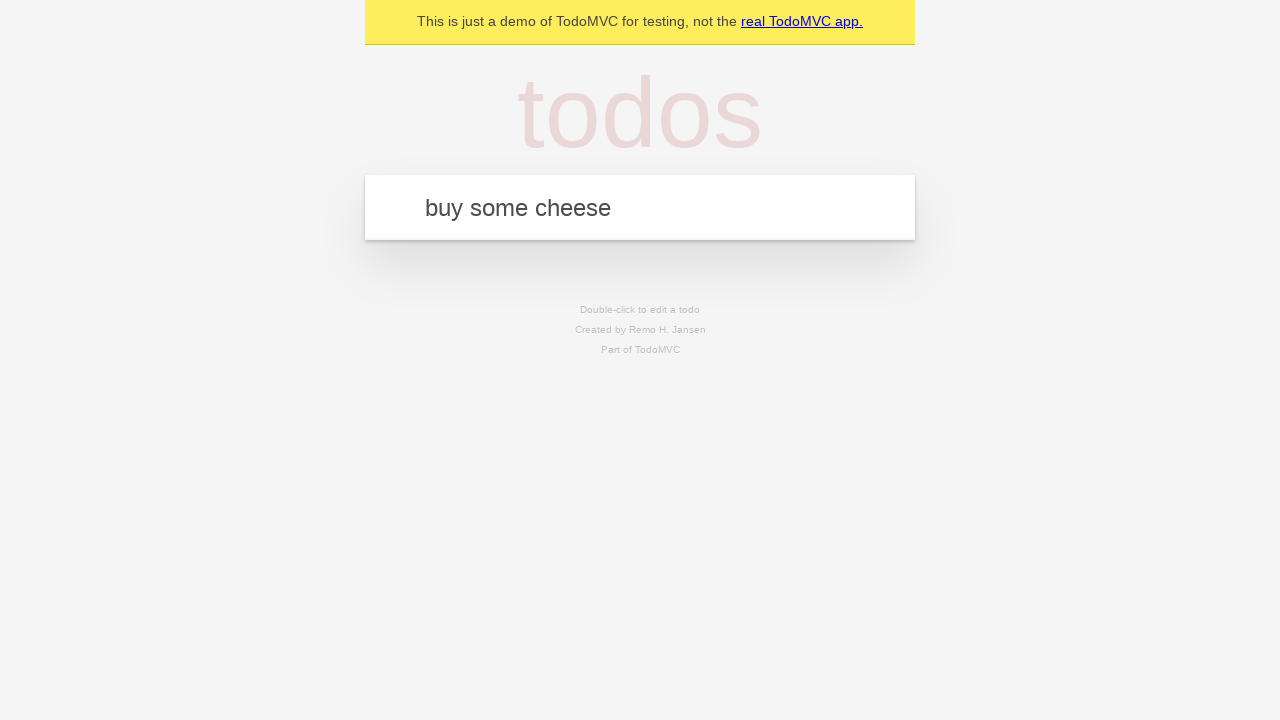

Pressed Enter to create first todo on .new-todo
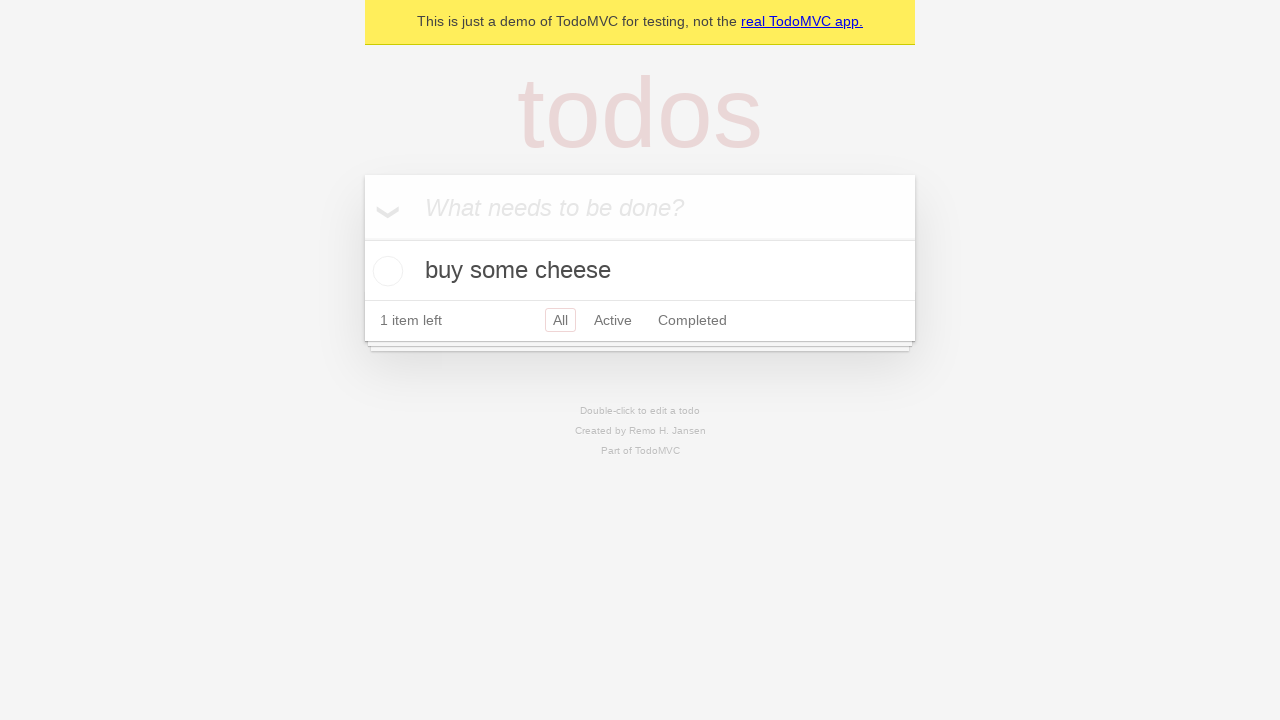

Filled second todo input with 'feed the cat' on .new-todo
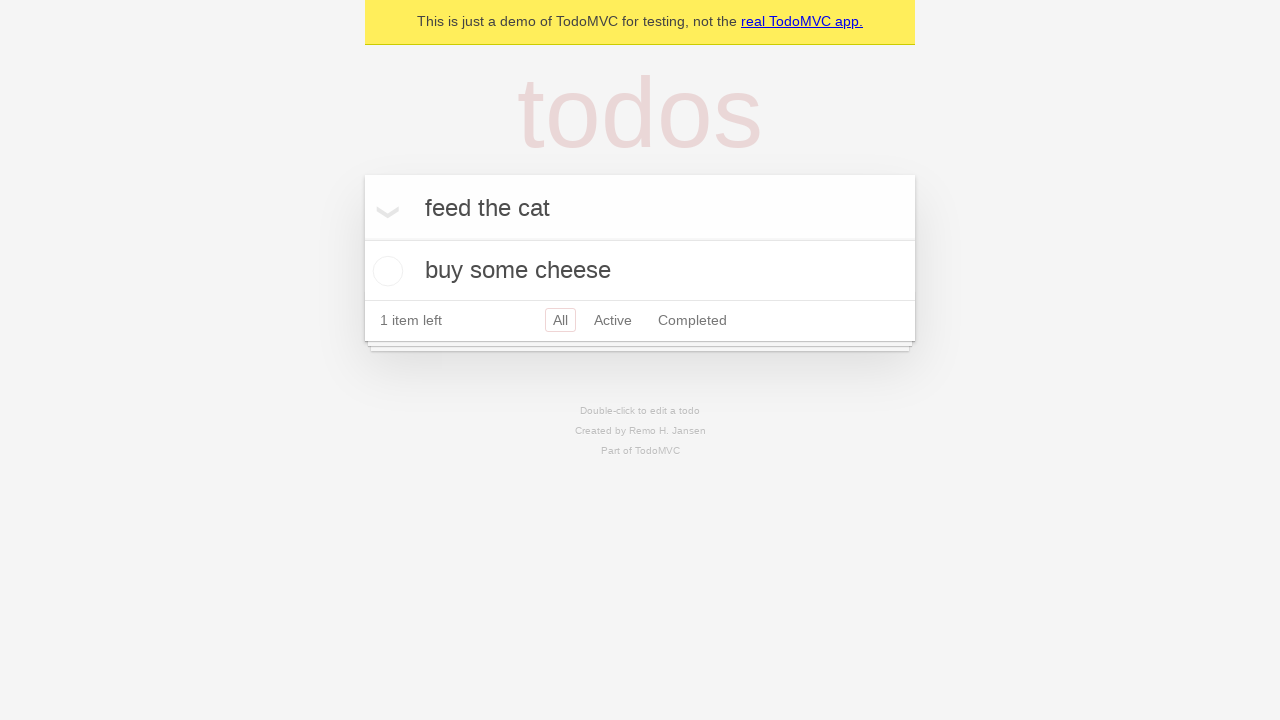

Pressed Enter to create second todo on .new-todo
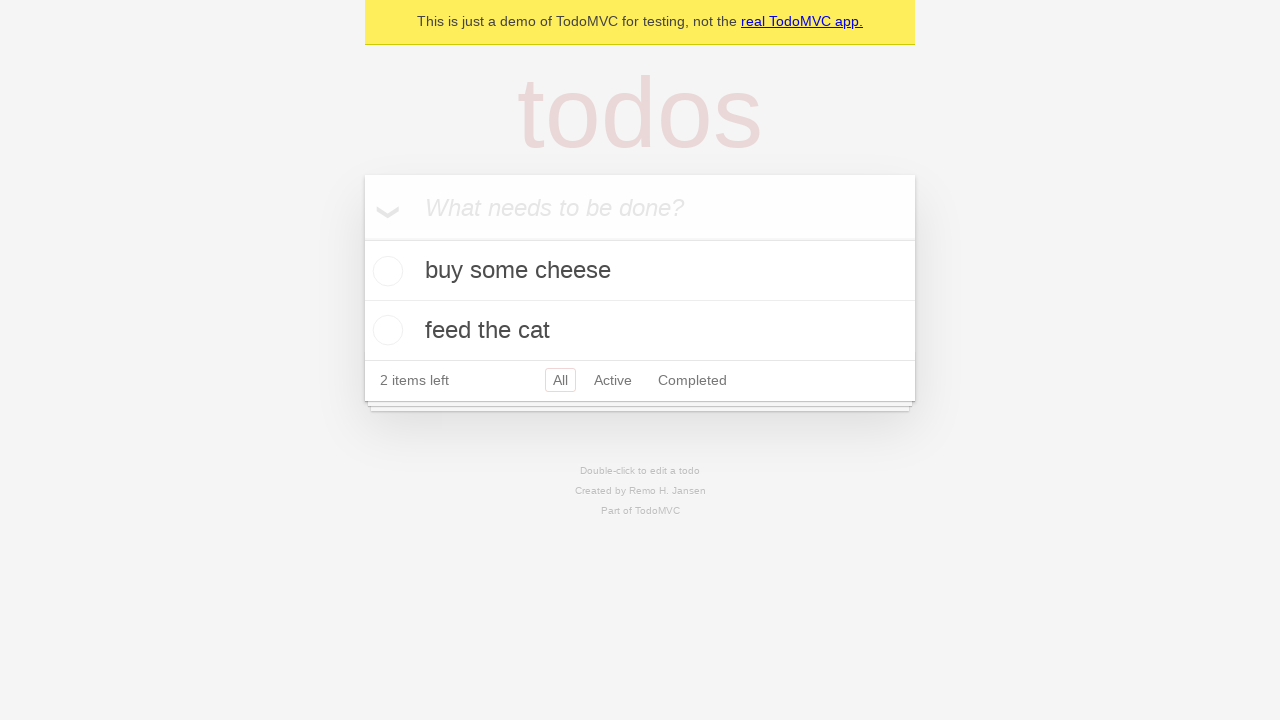

Filled third todo input with 'book a doctors appointment' on .new-todo
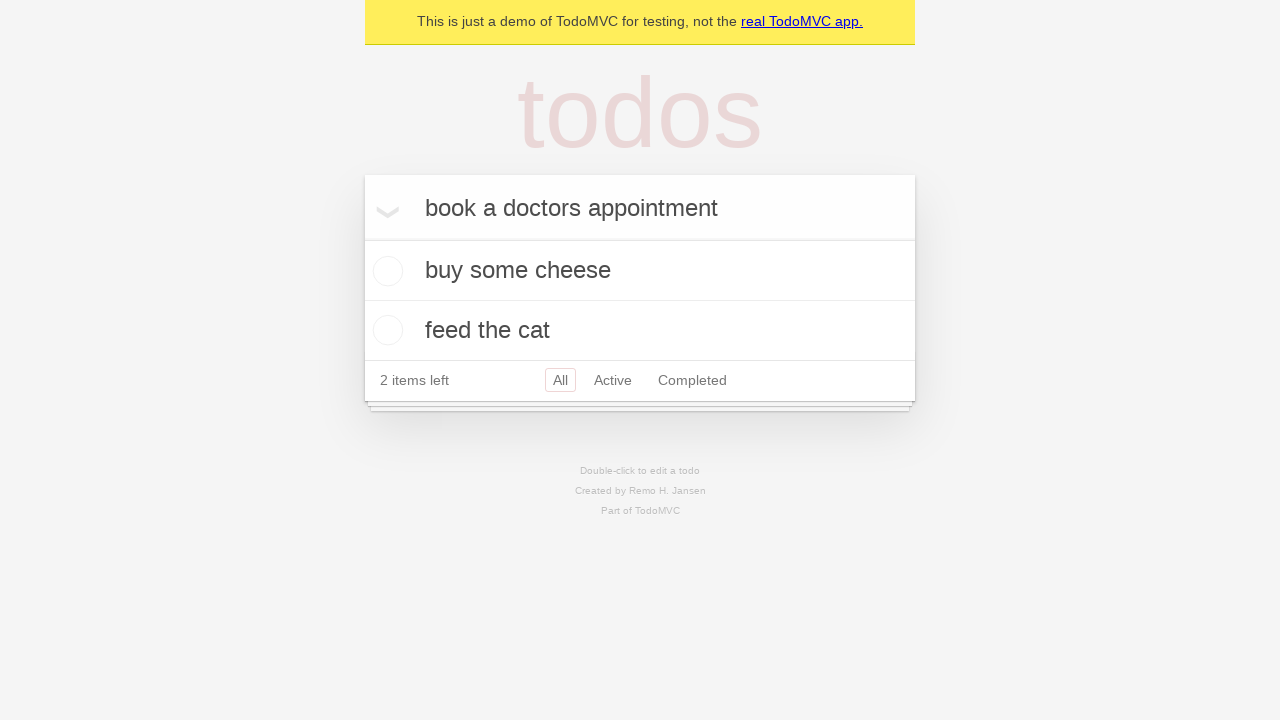

Pressed Enter to create third todo on .new-todo
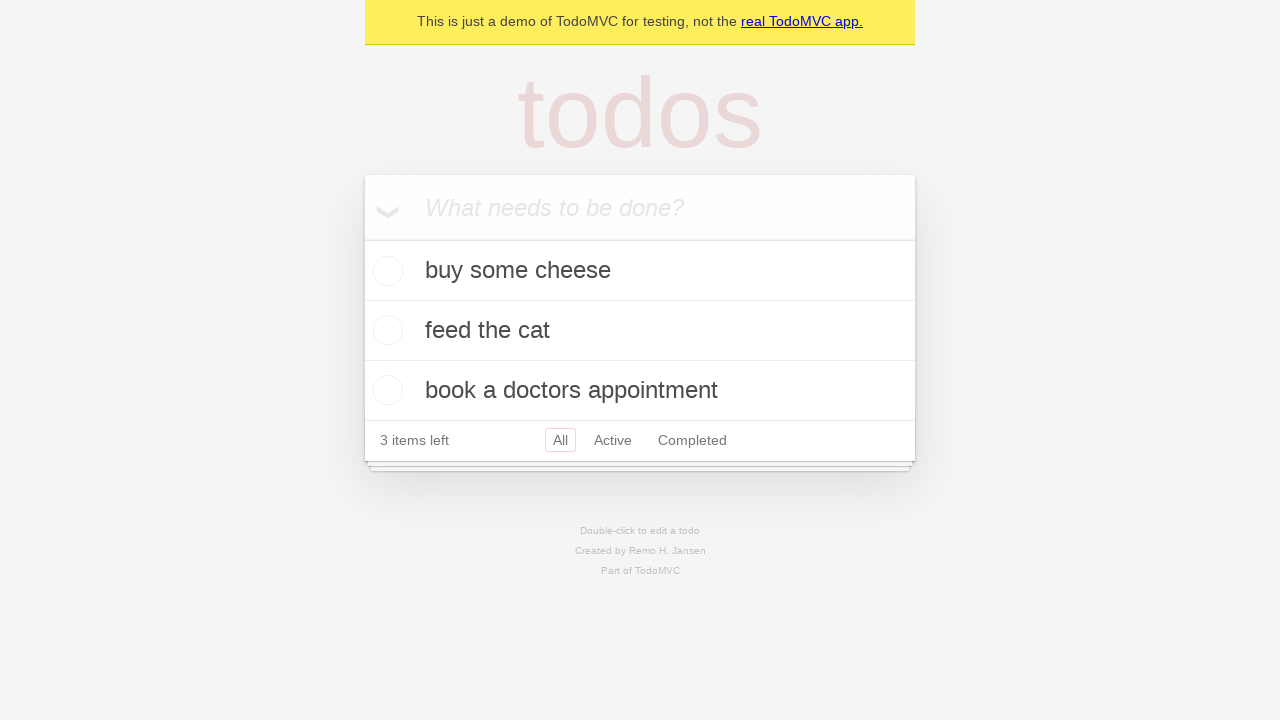

Located all todo items
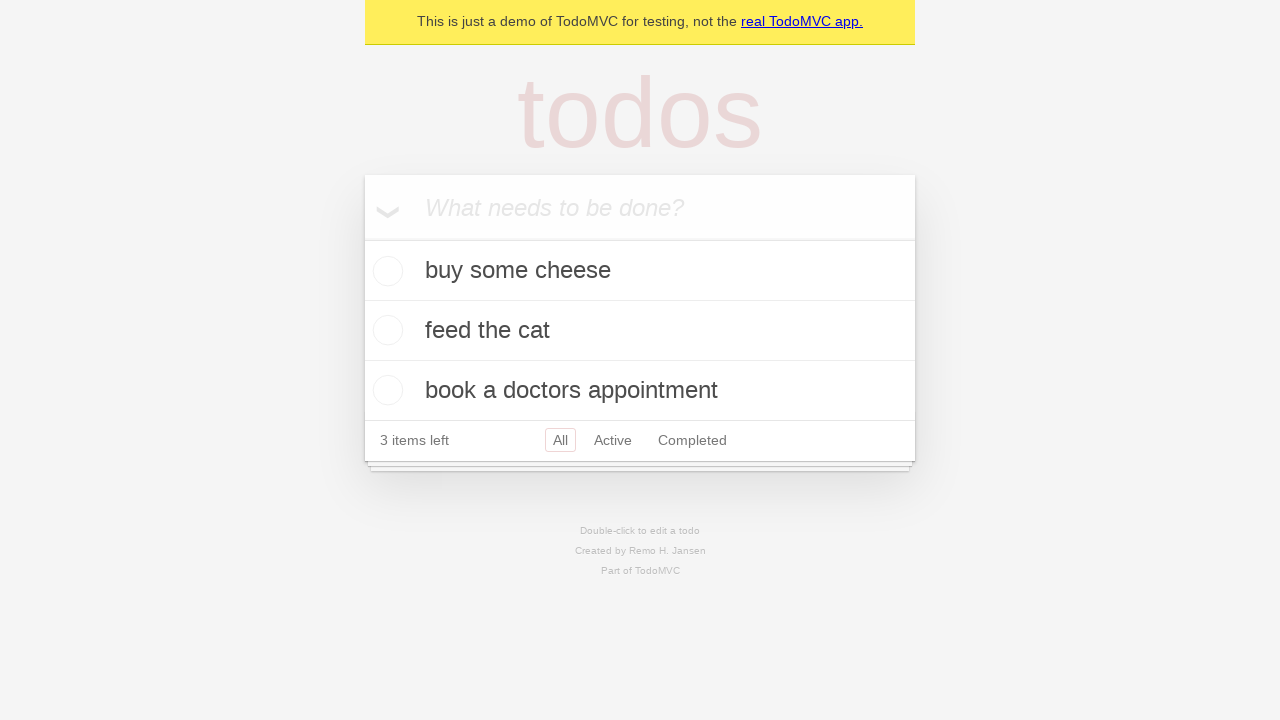

Double-clicked second todo item to enter edit mode at (640, 331) on .todo-list li >> nth=1
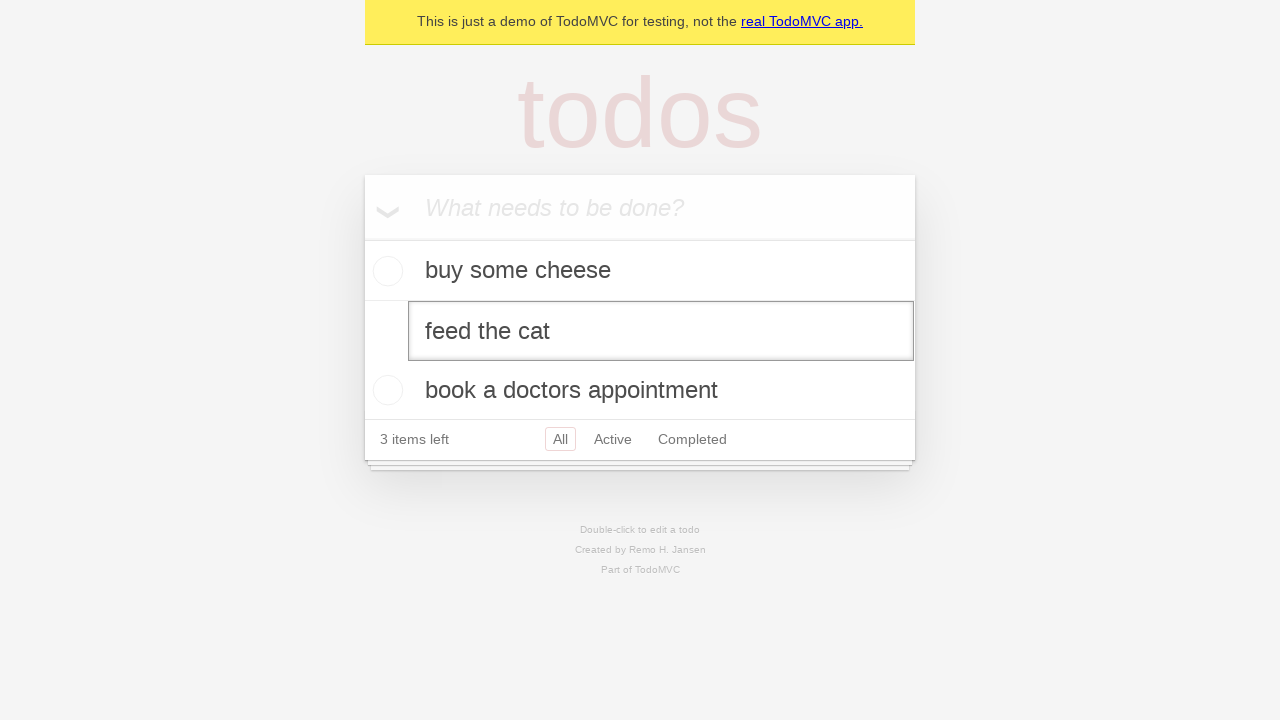

Cleared text from edit field, leaving it empty on .todo-list li >> nth=1 >> .edit
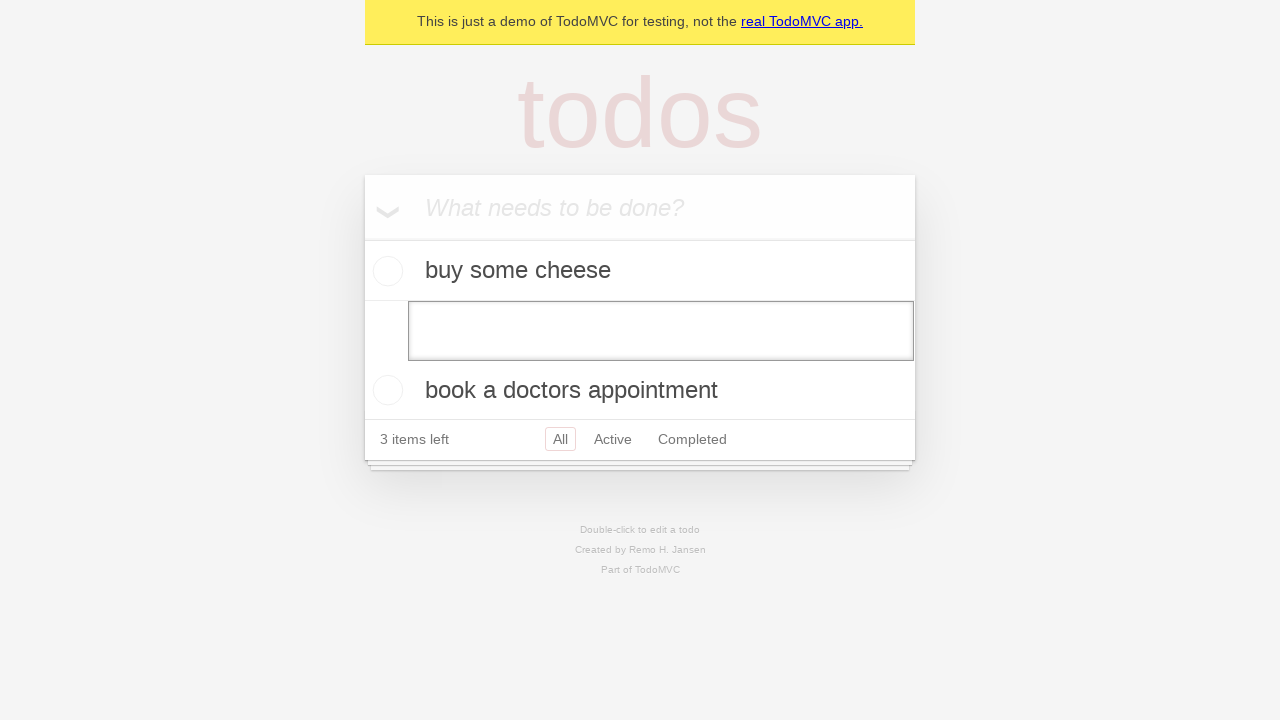

Pressed Enter to confirm empty edit, removing the todo item on .todo-list li >> nth=1 >> .edit
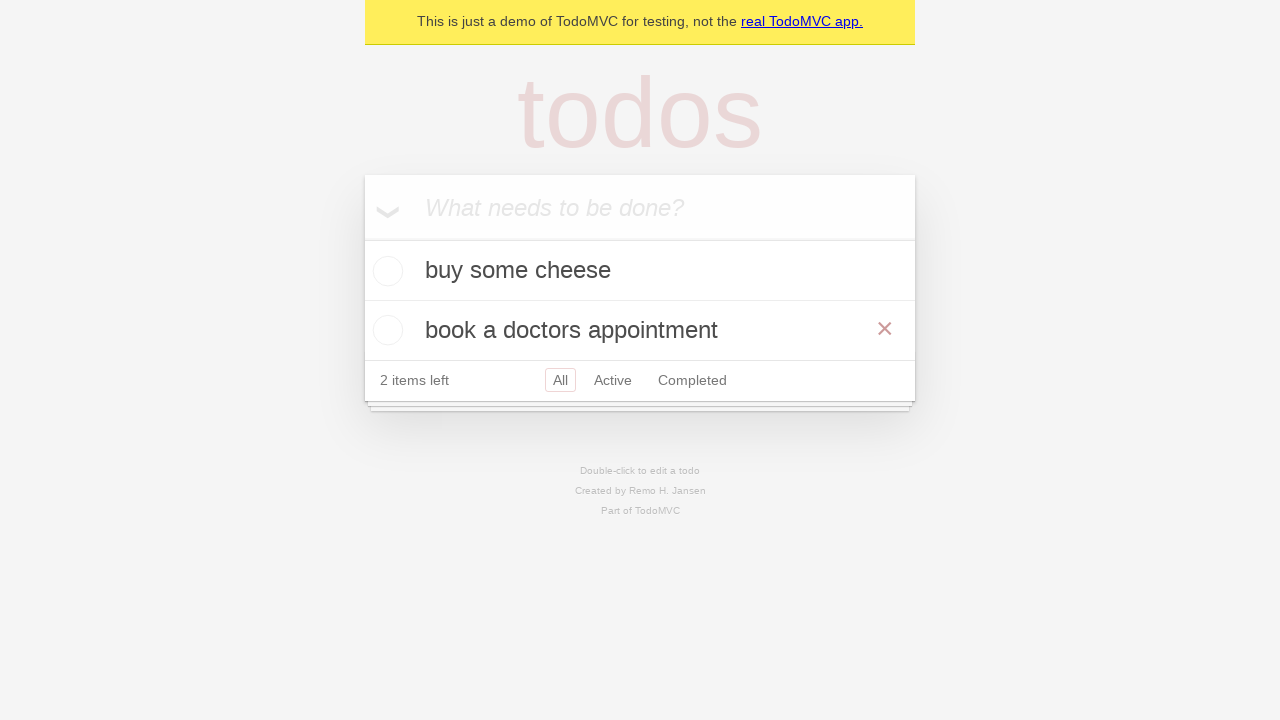

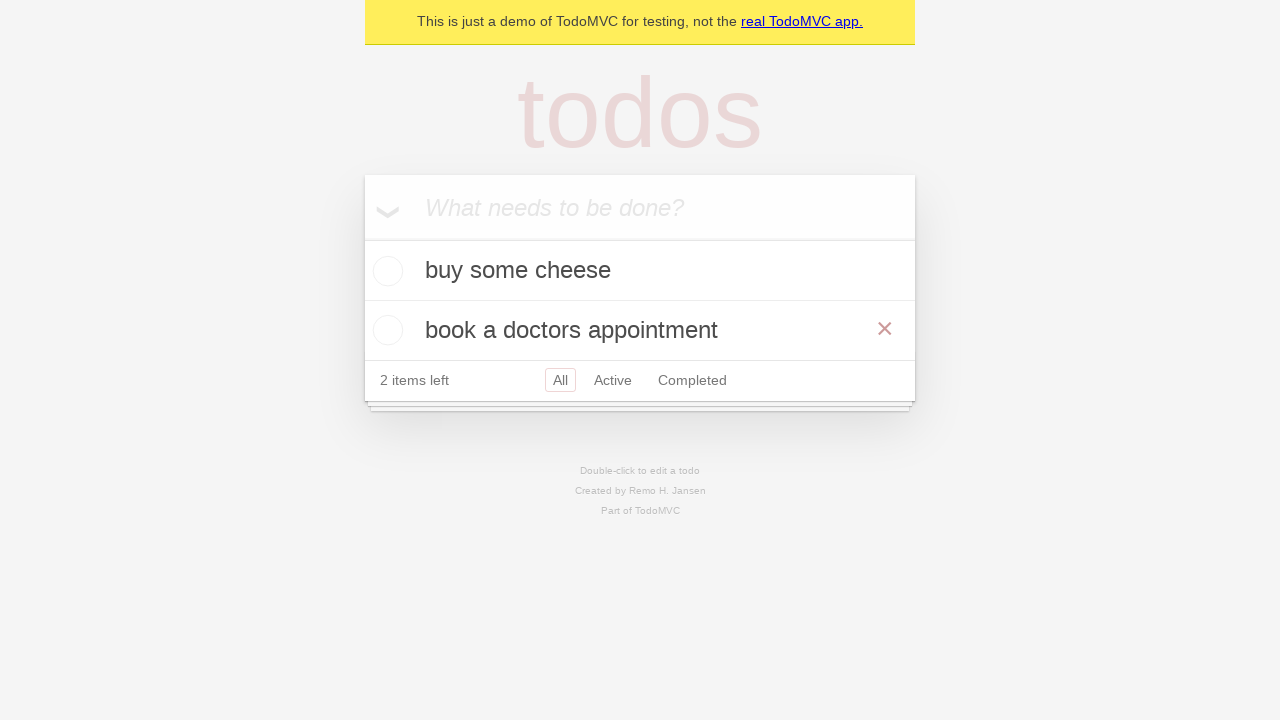